Tests registration form validation with invalid phone number that has incorrect number of digits

Starting URL: https://alada.vn/tai-khoan/dang-ky.html

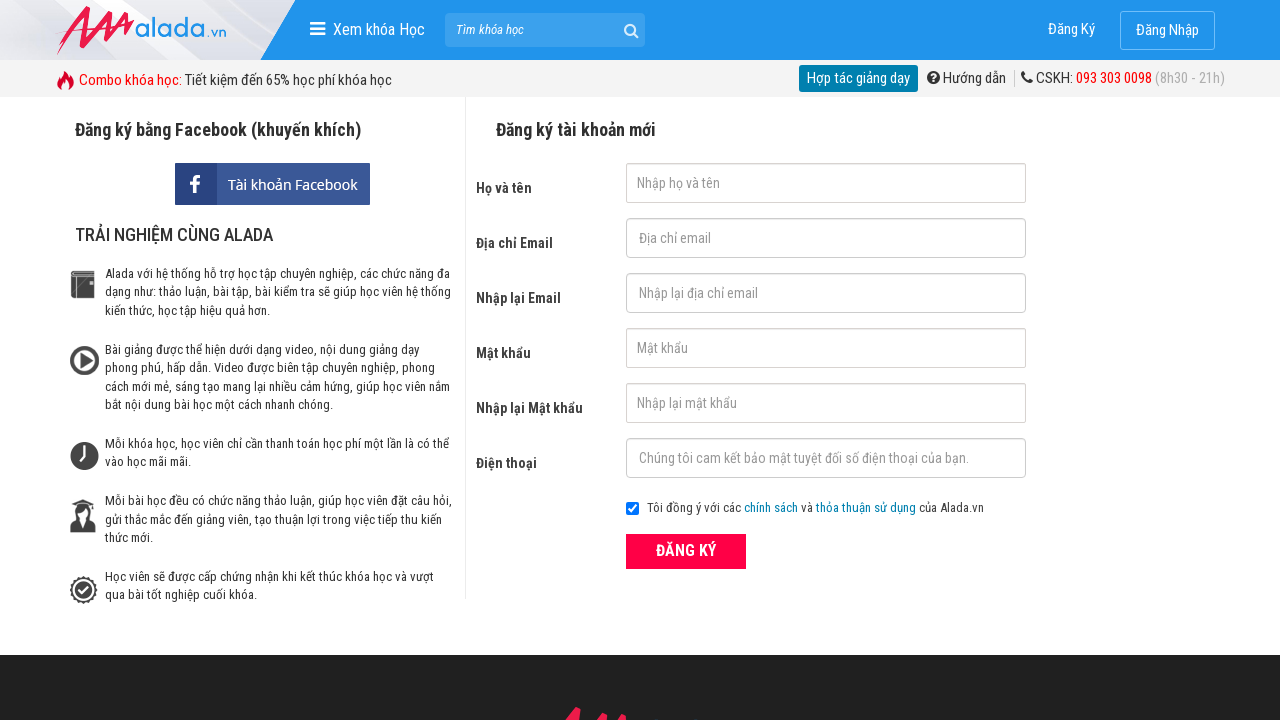

Filled first name field with 'John' on #txtFirstname
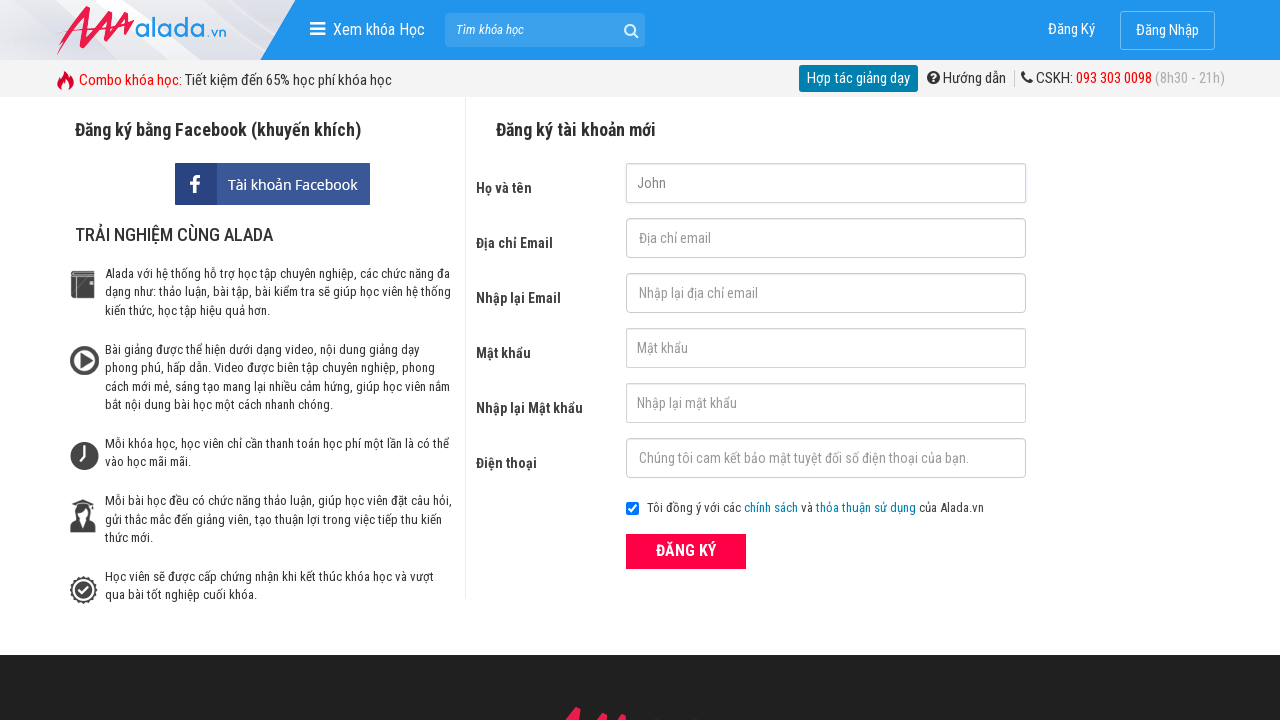

Filled email field with 'john@gmail.net' on #txtEmail
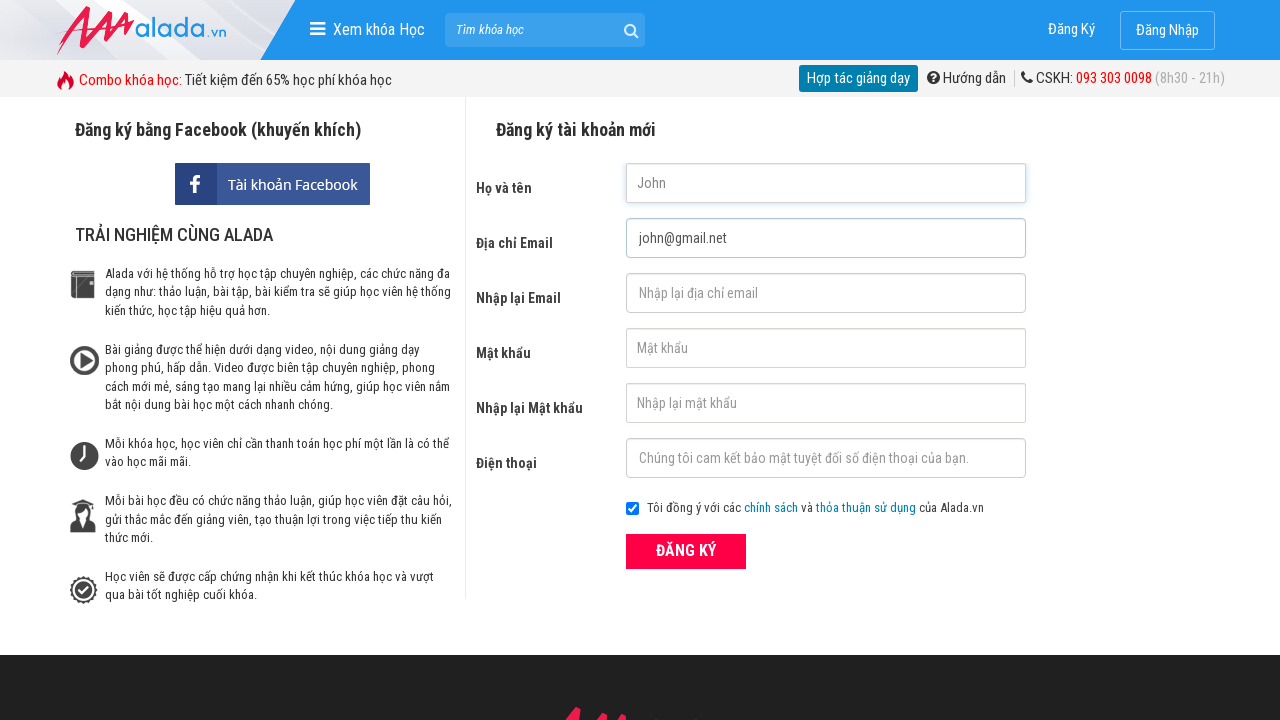

Filled confirm email field with 'john@gmail.net' on #txtCEmail
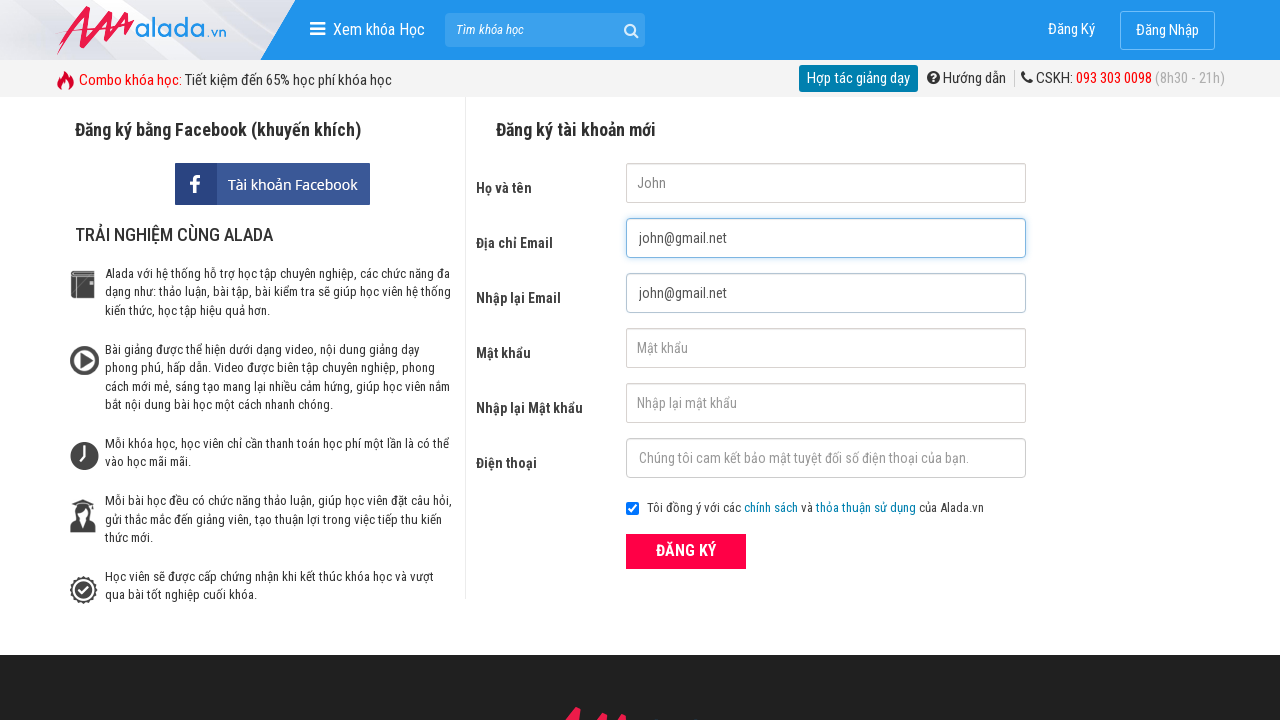

Filled password field with '123456' on #txtPassword
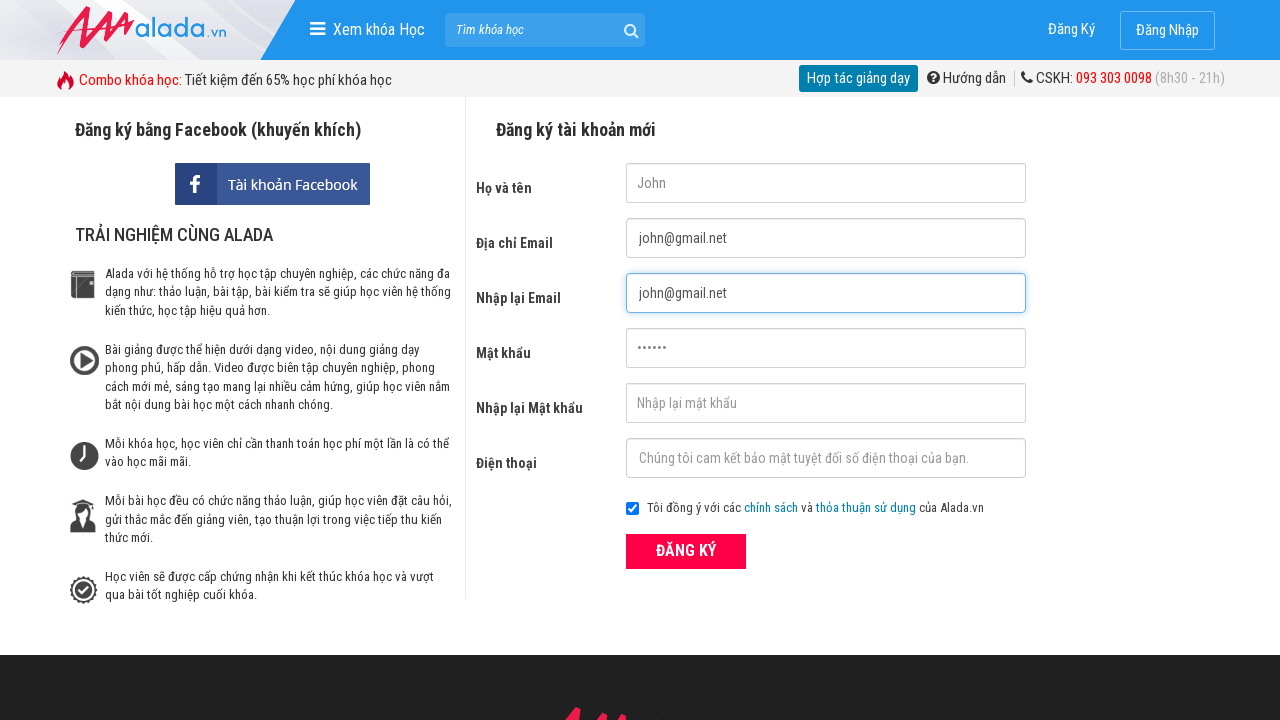

Filled confirm password field with '123456' on #txtCPassword
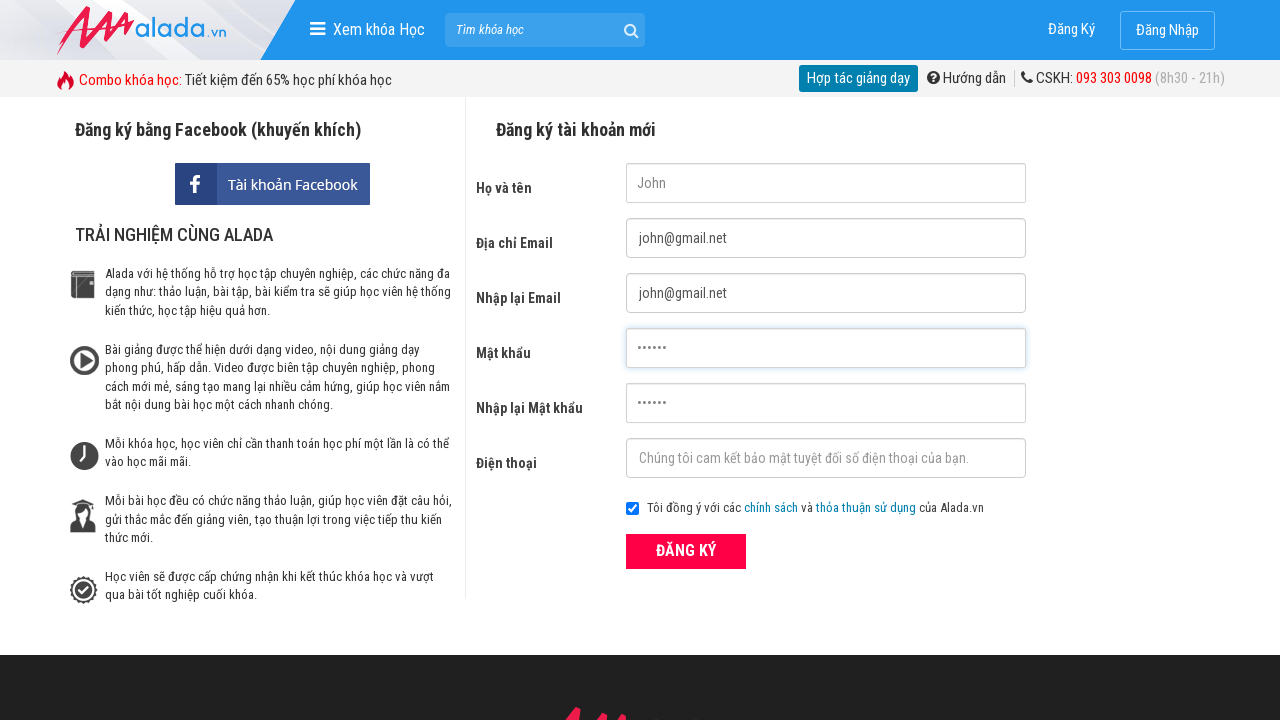

Filled phone field with invalid number '098765432' (9 digits instead of 10) on #txtPhone
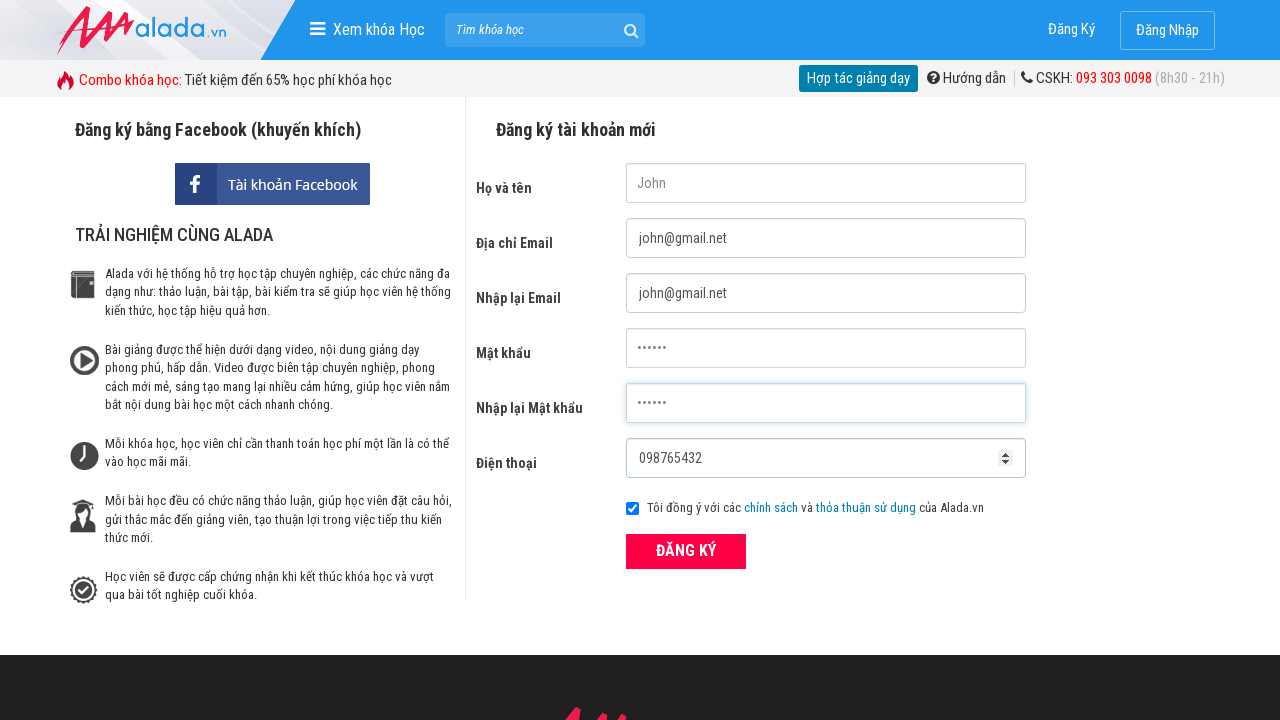

Clicked submit button to register with invalid phone number at (686, 551) on button[type='submit']
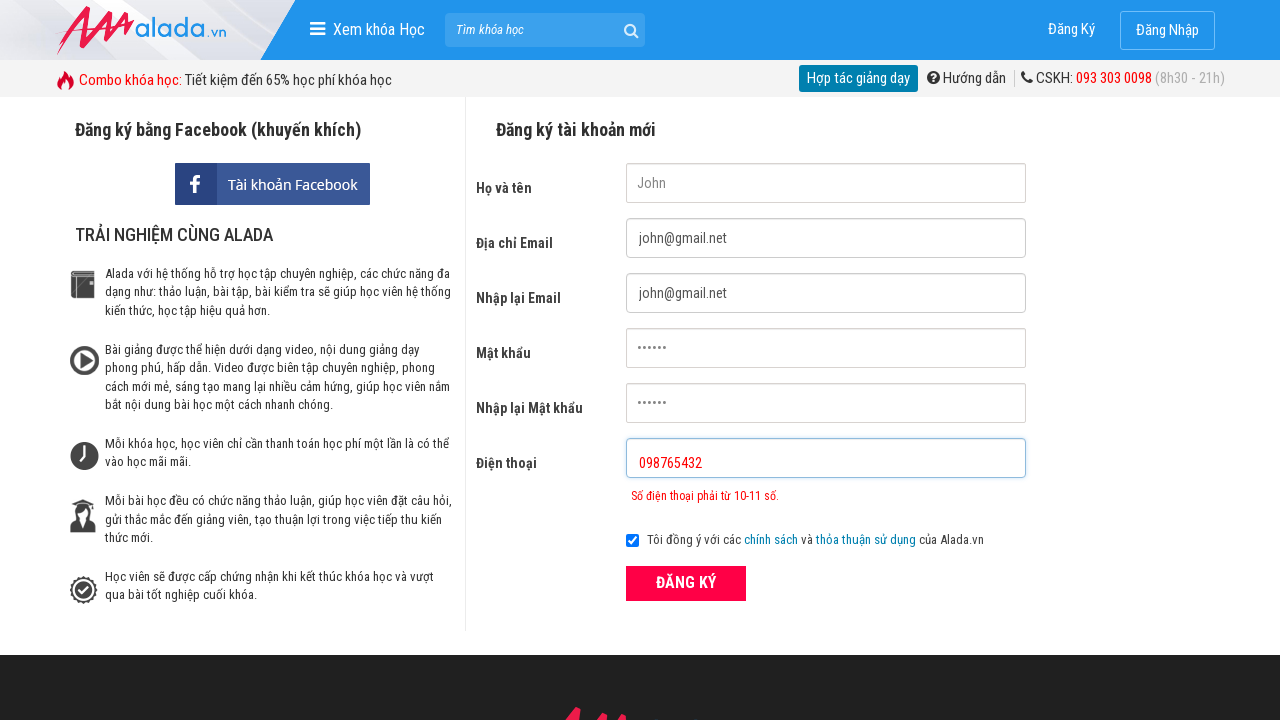

Phone number validation error appeared
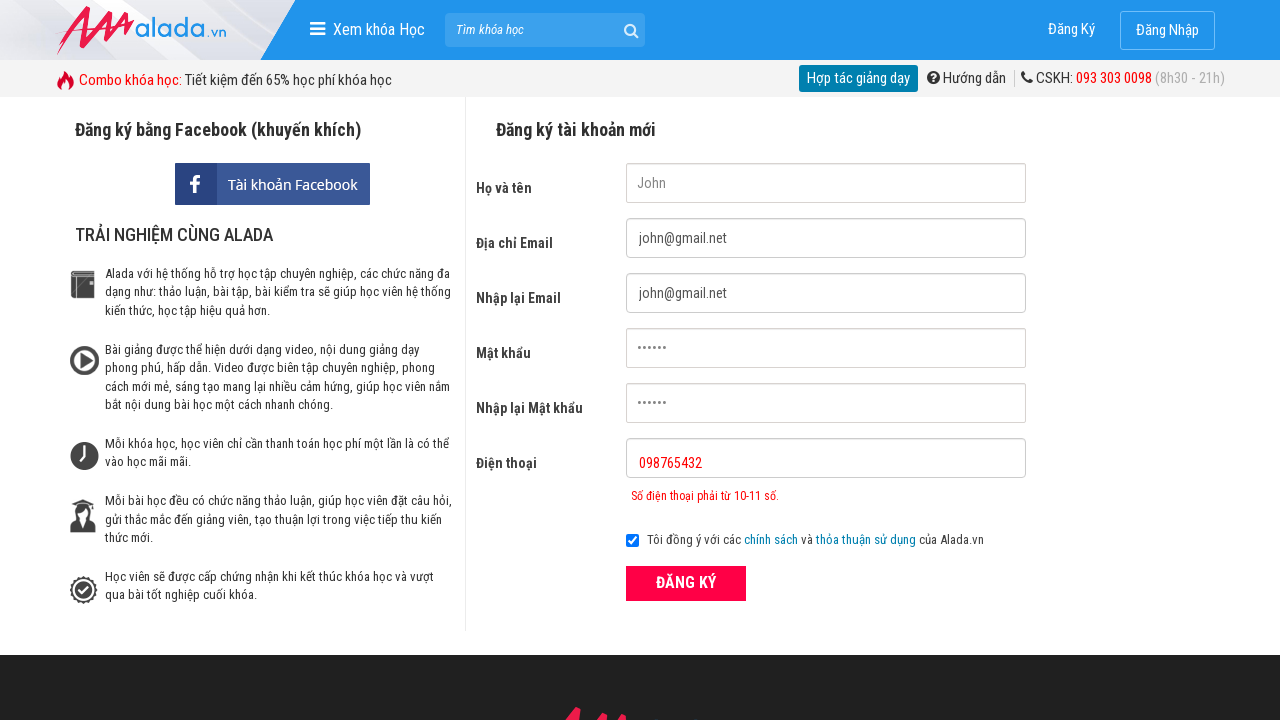

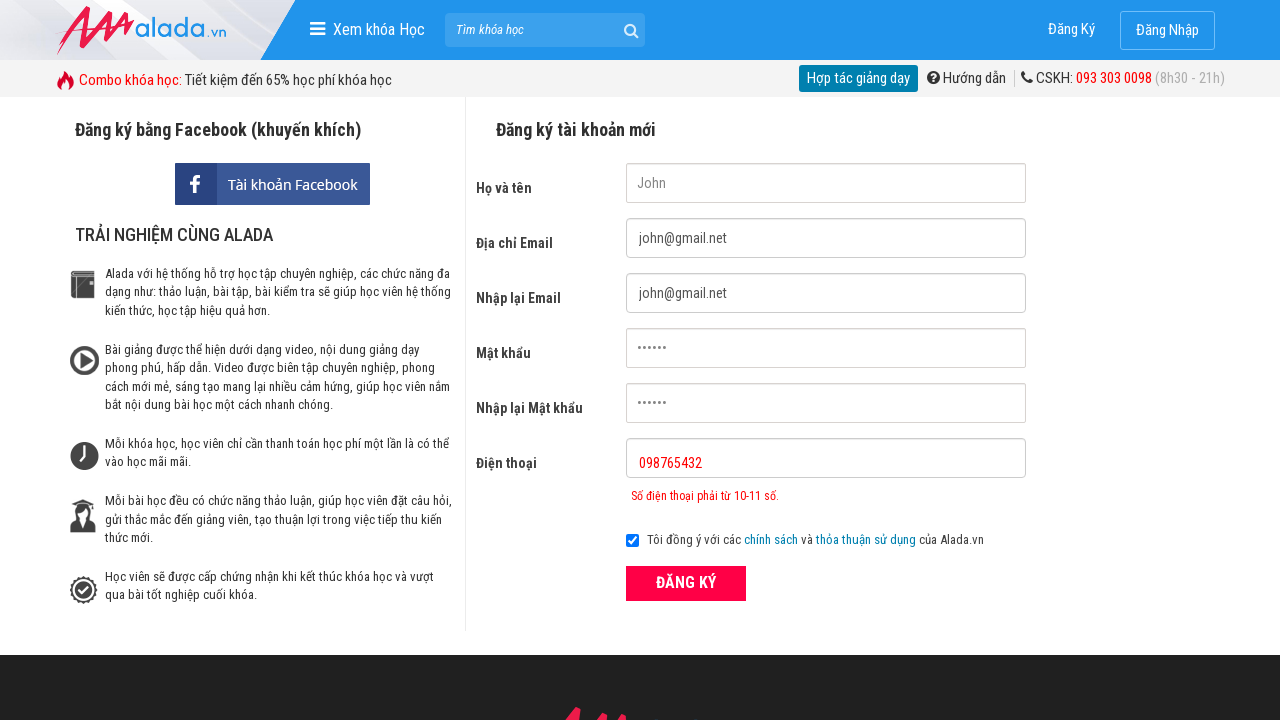